Tests the text box form on DemoQA by filling in user details (name, email, current and permanent addresses) and verifying the submitted information is displayed correctly

Starting URL: https://demoqa.com/text-box

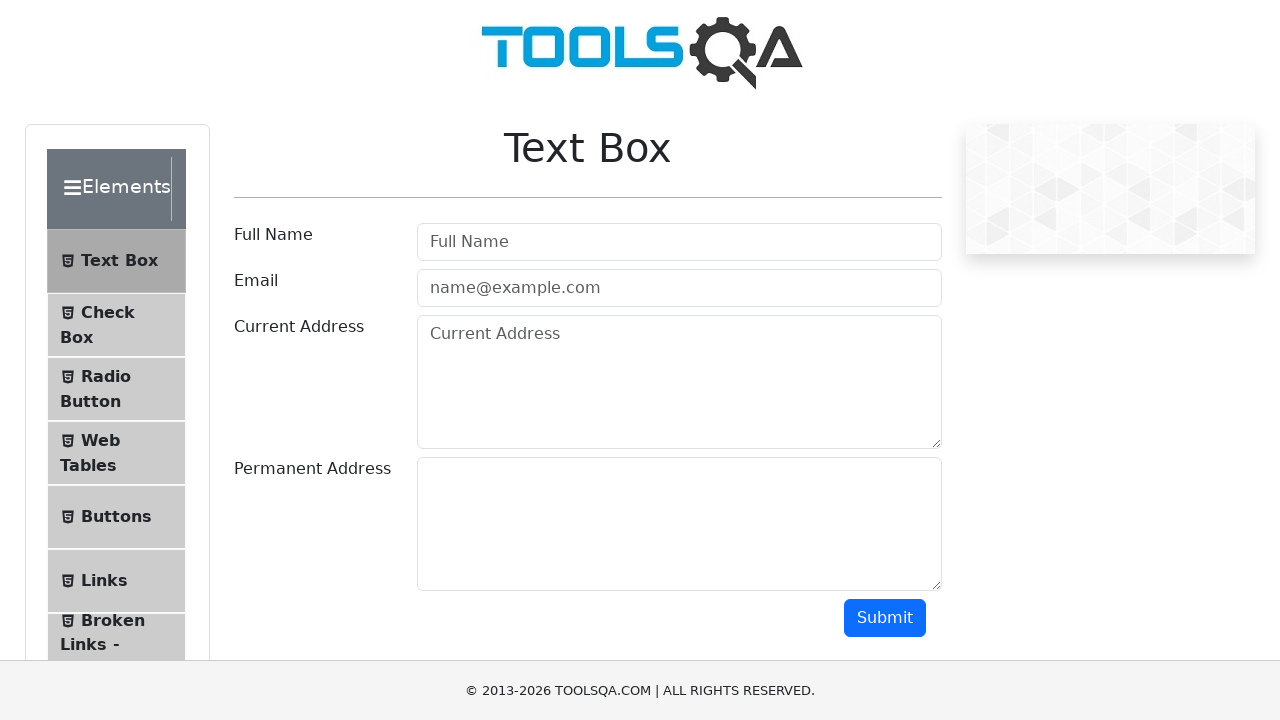

Filled user name field with 'Pera Peric' on #userName
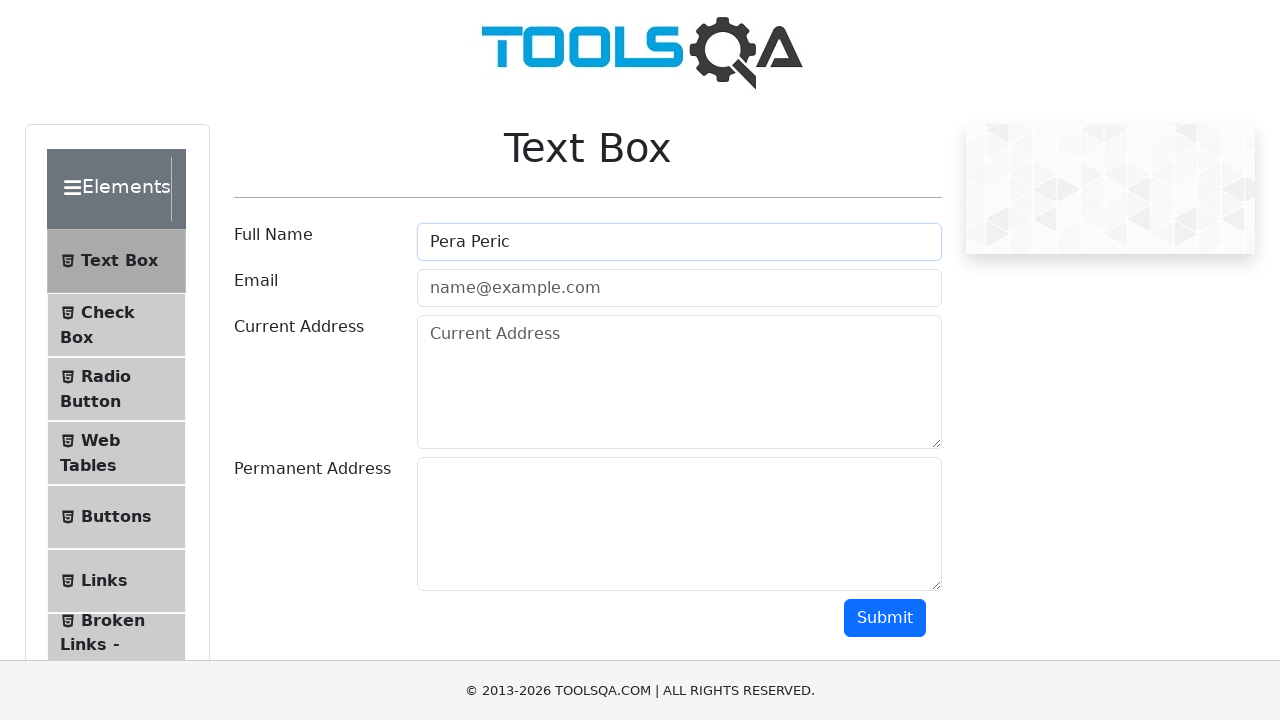

Filled email field with 'perin@mejl.com' on #userEmail
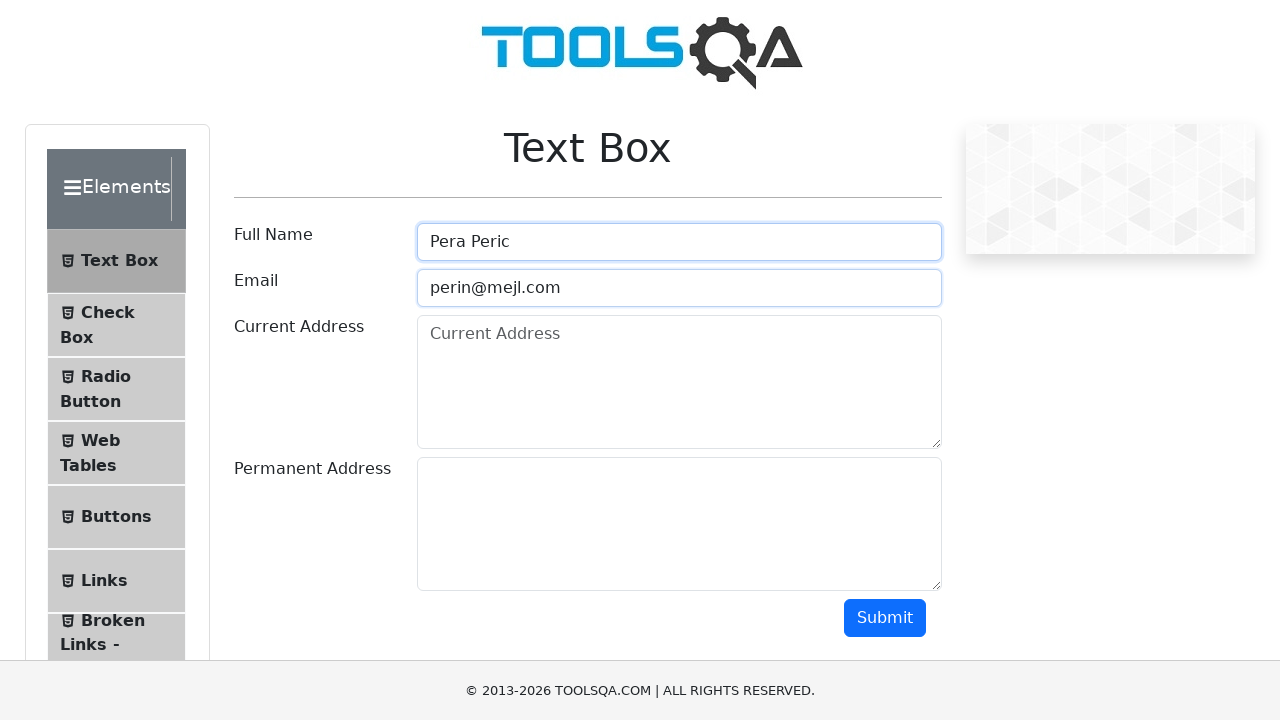

Filled current address field with 'Kralja Petra 16' on #currentAddress
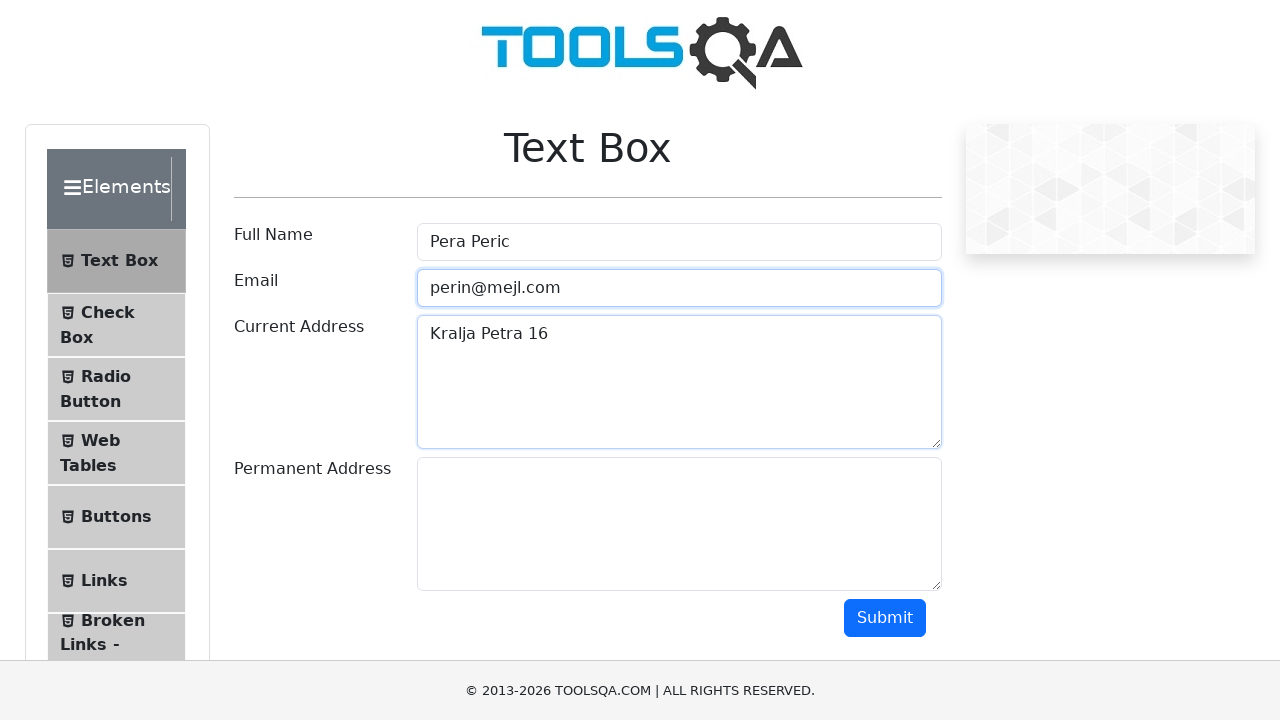

Filled permanent address field with 'Cara Dusana 15' on #permanentAddress
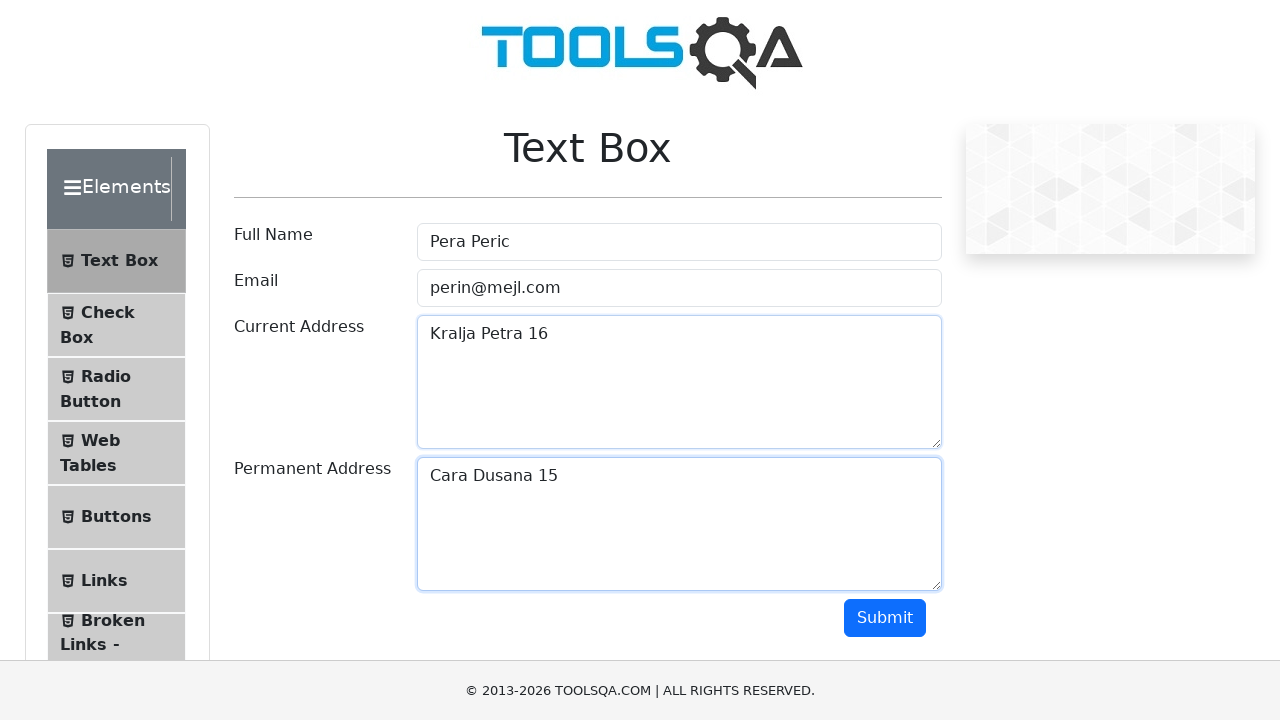

Scrolled down 300 pixels to reveal submit button
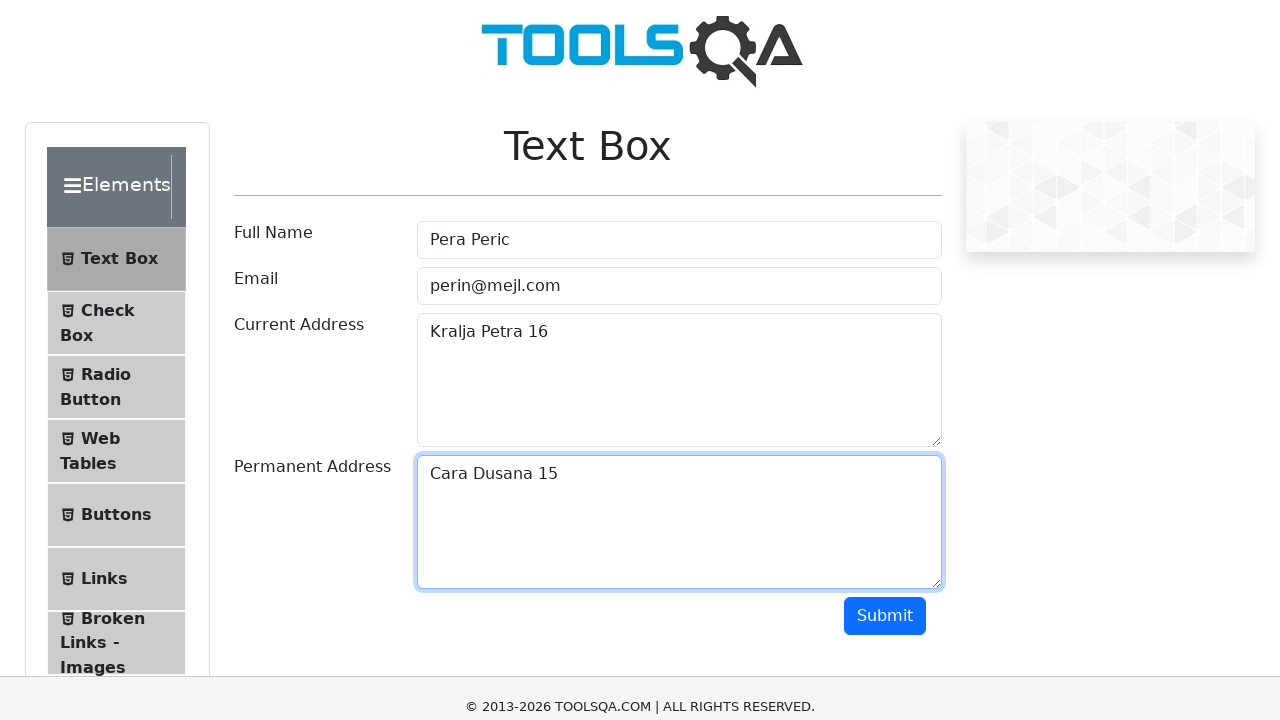

Clicked submit button to submit form at (885, 318) on #submit
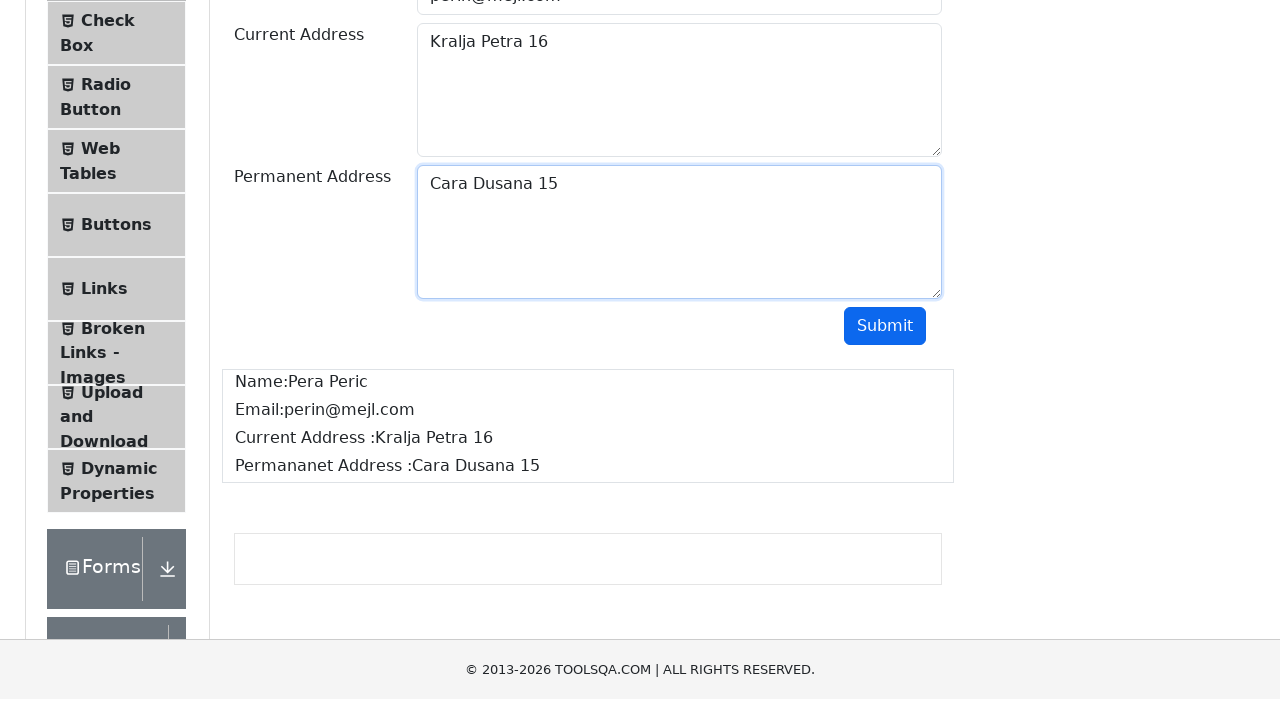

Output section loaded and became visible
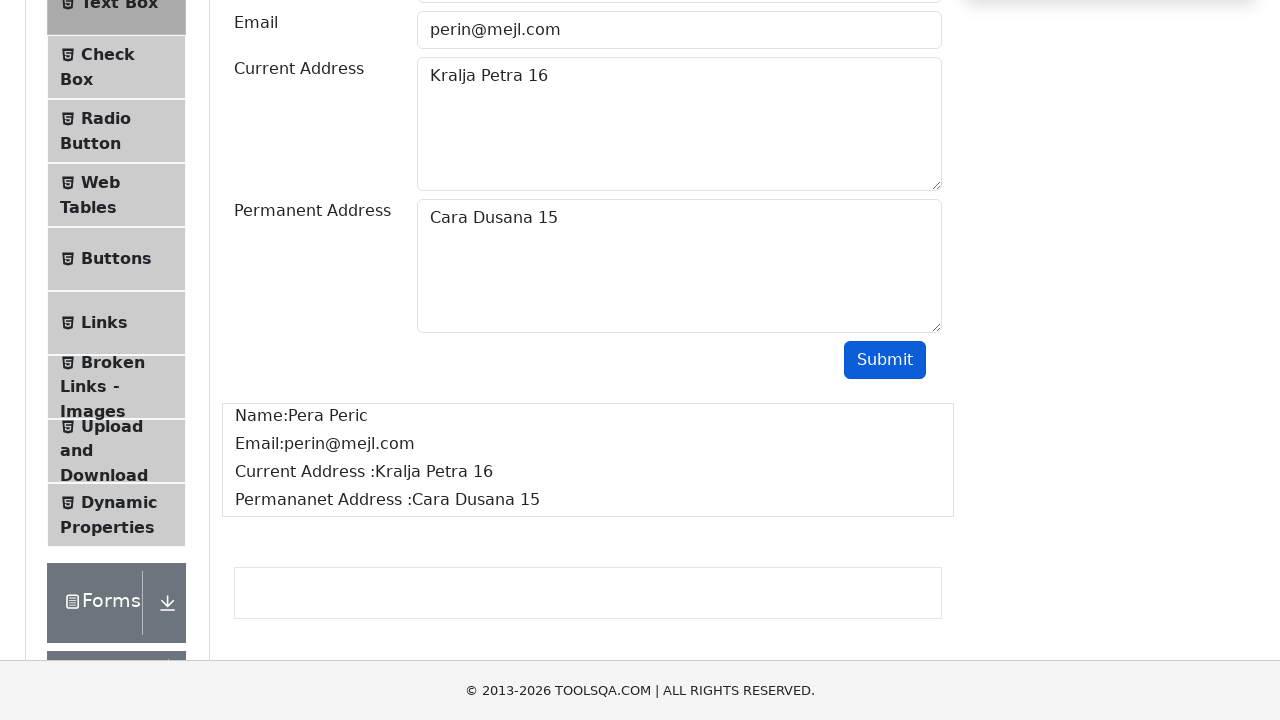

Verified output section is visible
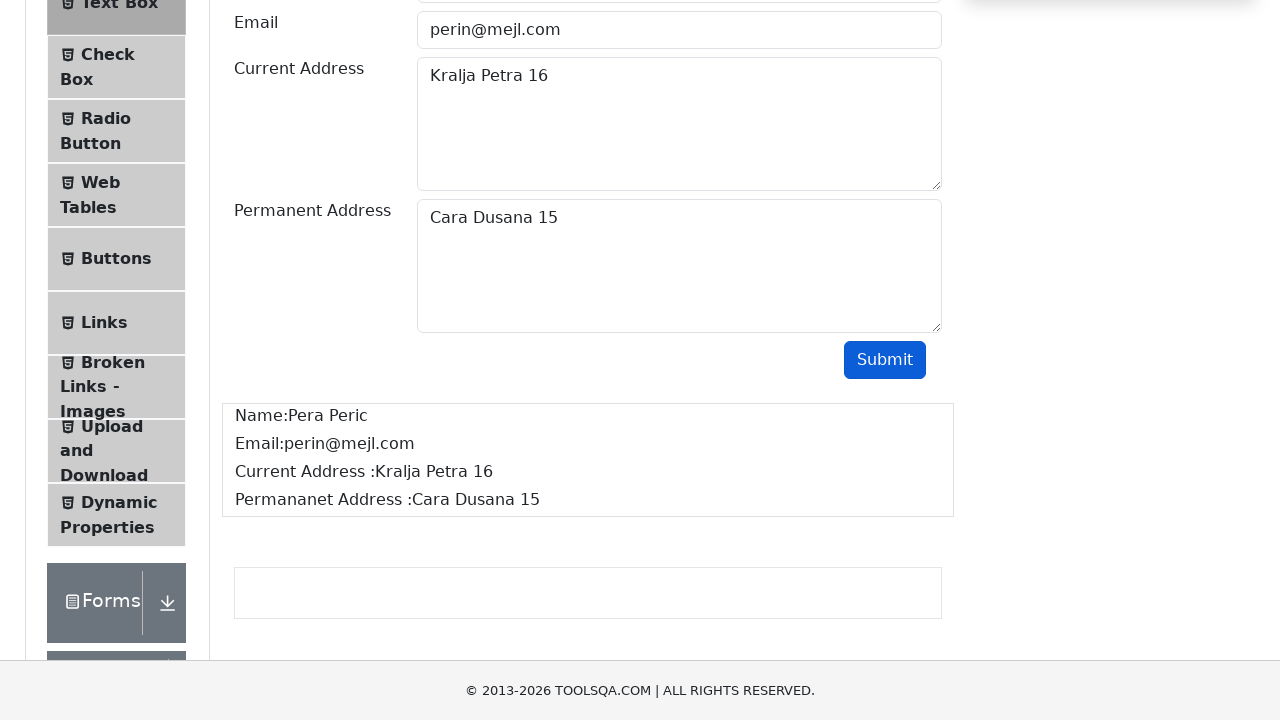

Verified submitted name 'Pera Peric' is displayed correctly
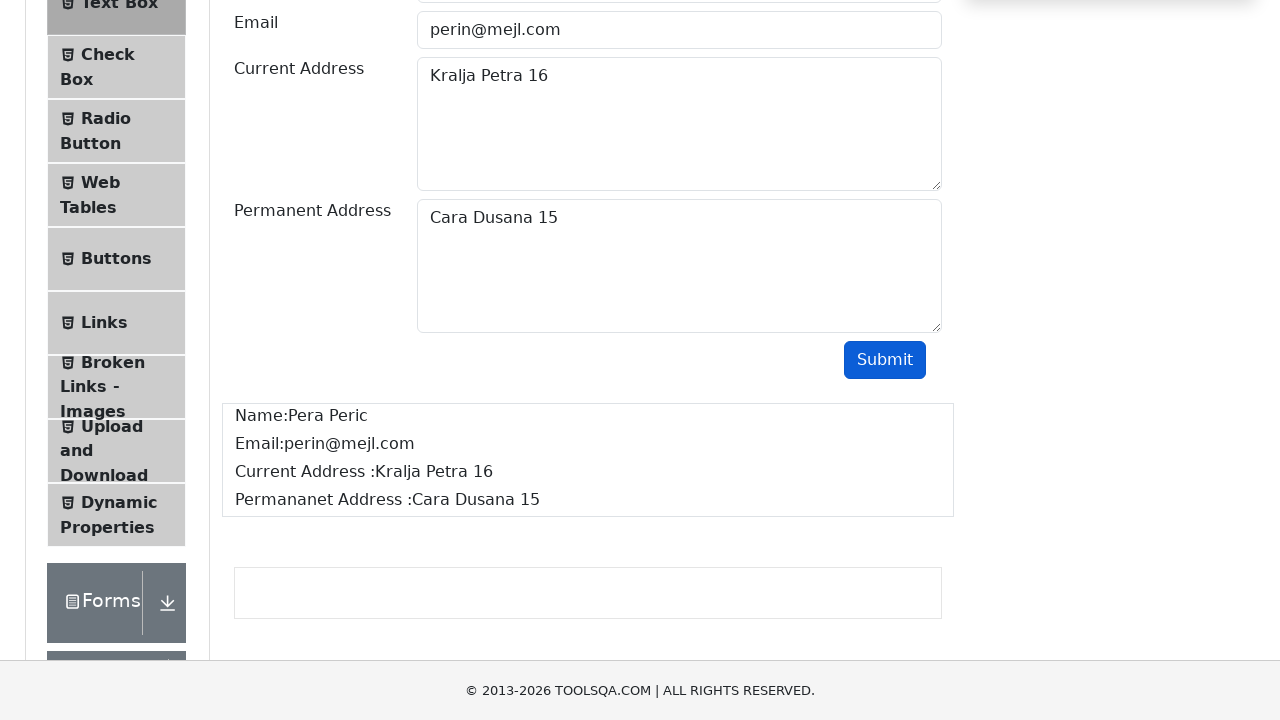

Verified submitted email 'perin@mejl.com' is displayed correctly
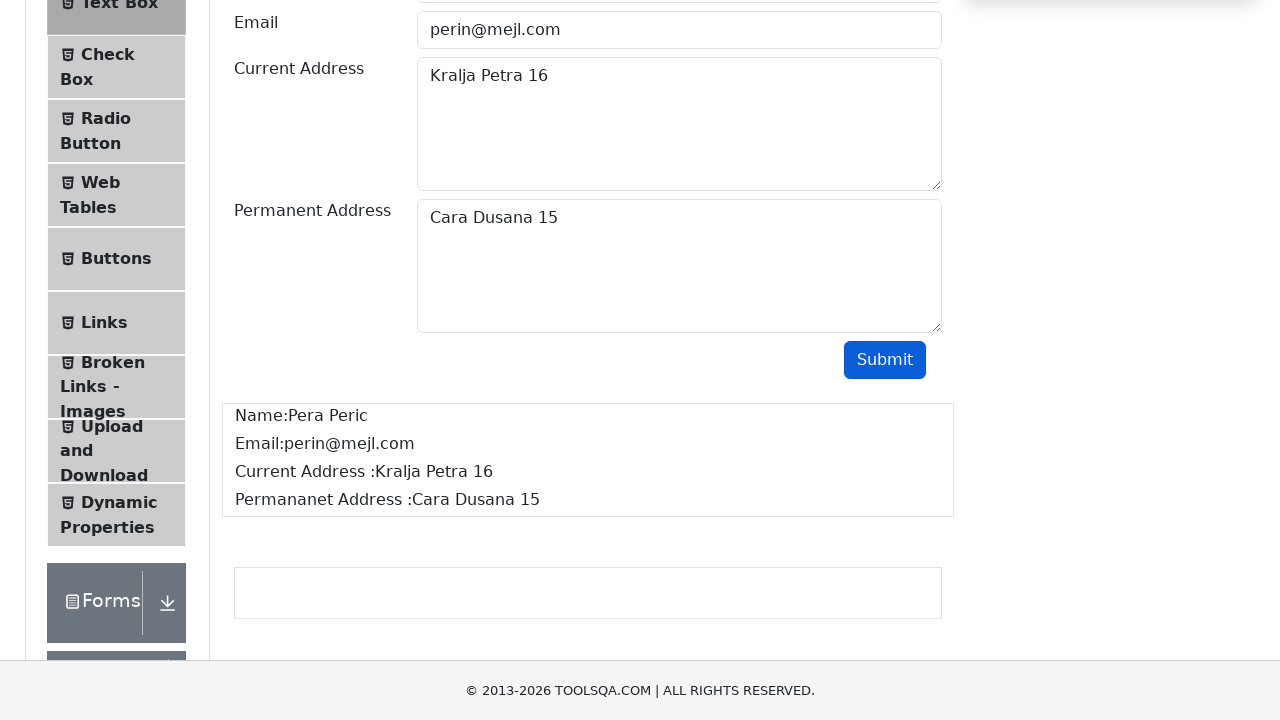

Verified submitted current address 'Kraljа Petra 16' is displayed correctly
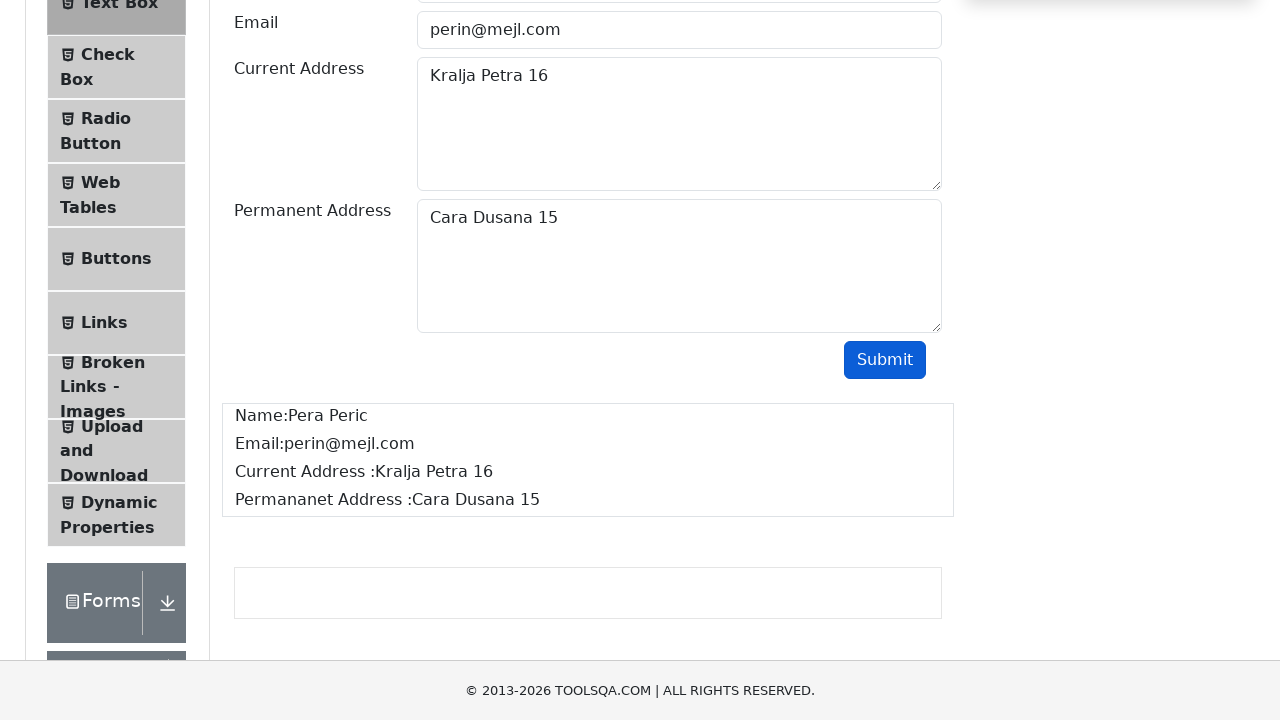

Verified submitted permanent address 'Cara Dusana 15' is displayed correctly
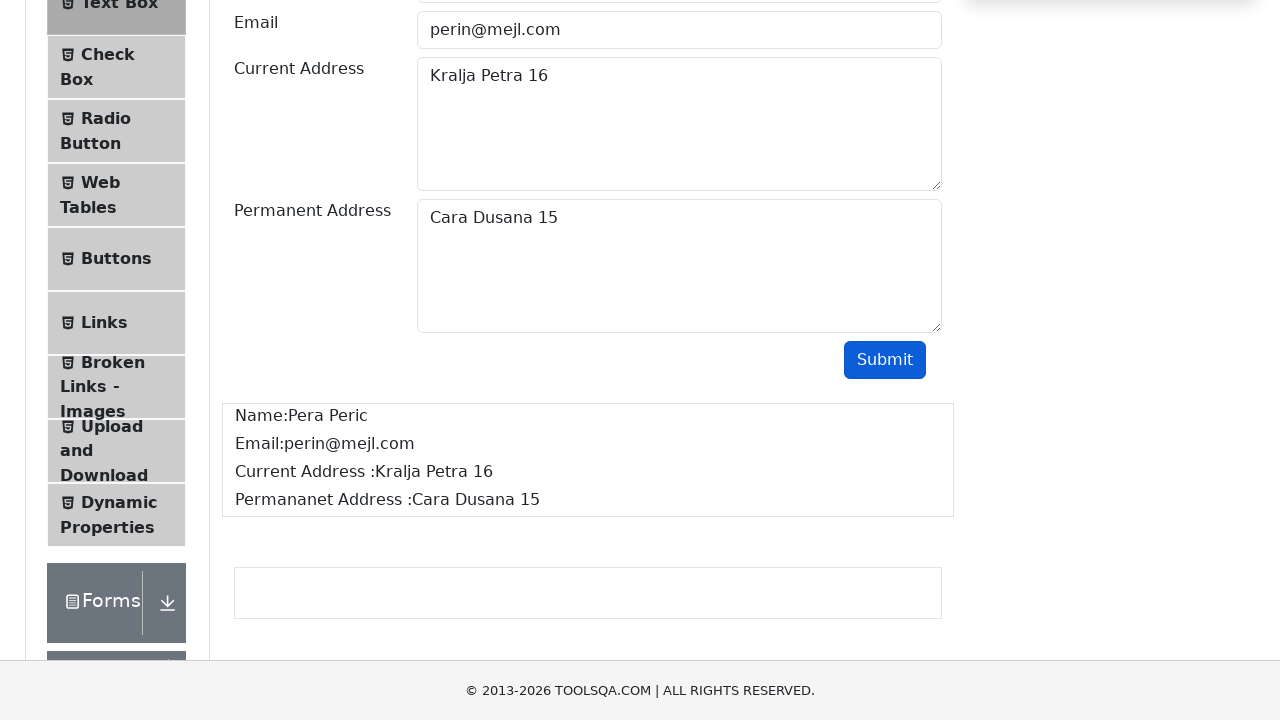

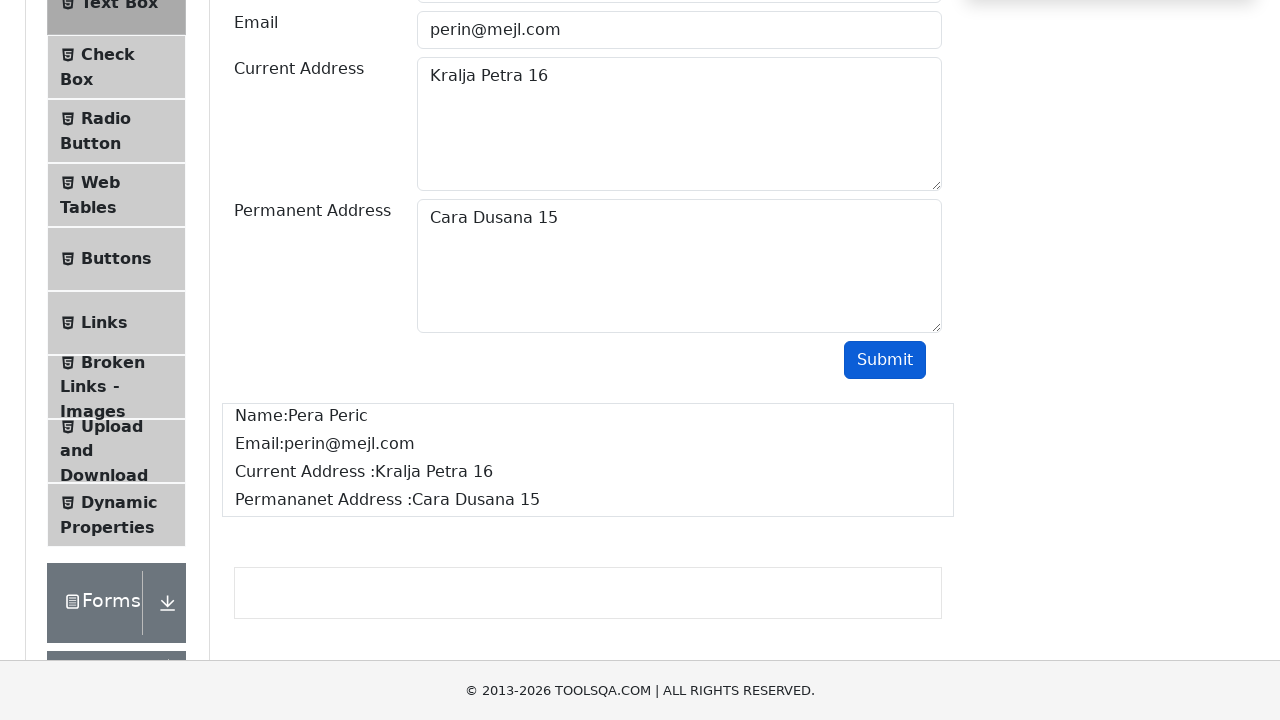